Tests infinite scroll functionality on Douban movie ranking page by scrolling down to load more movie entries

Starting URL: https://movie.douban.com/typerank?type_name=剧情&type=11&interval_id=100:90&action=

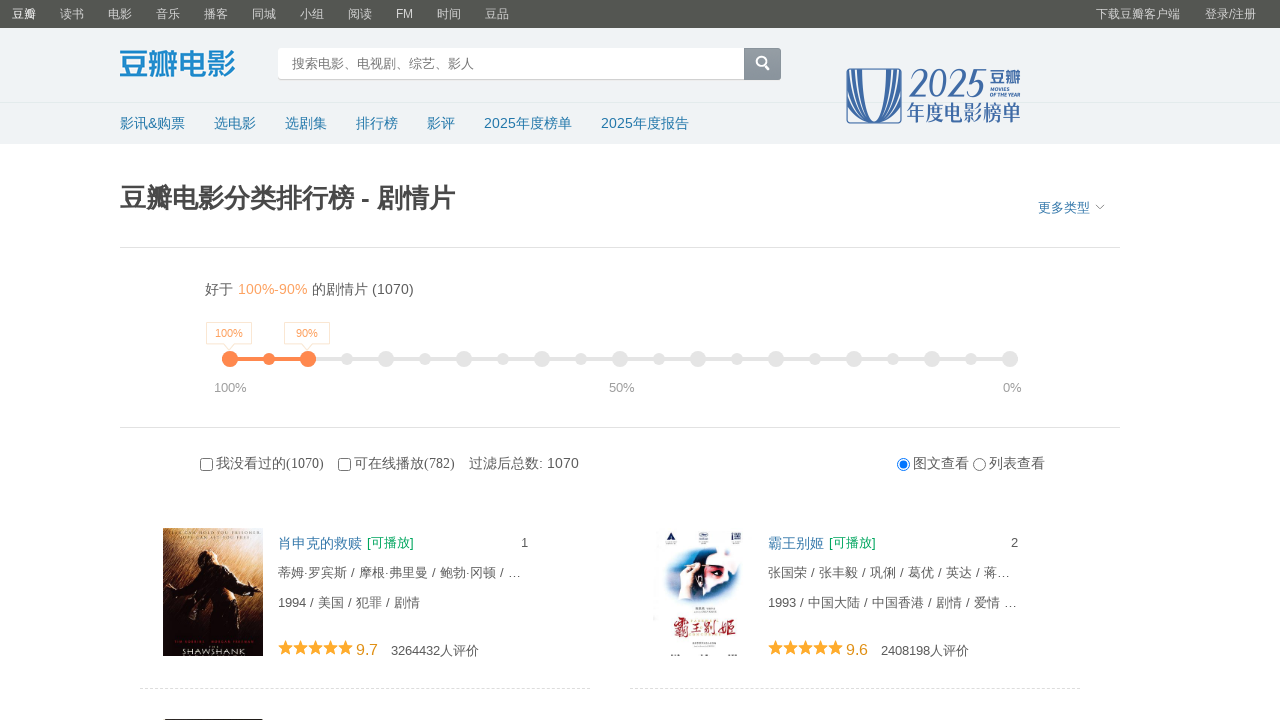

Scrolled down 10000 pixels to trigger infinite scroll loading
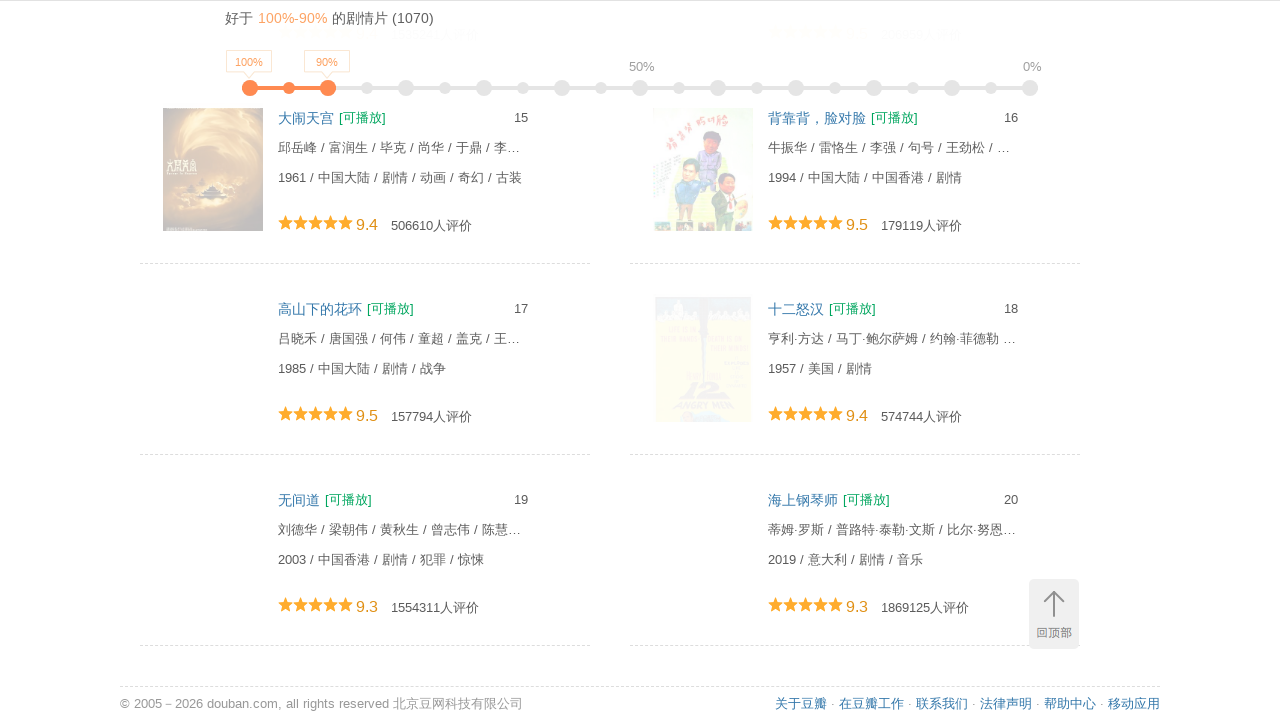

Waited 3 seconds for new movie content to load after scrolling
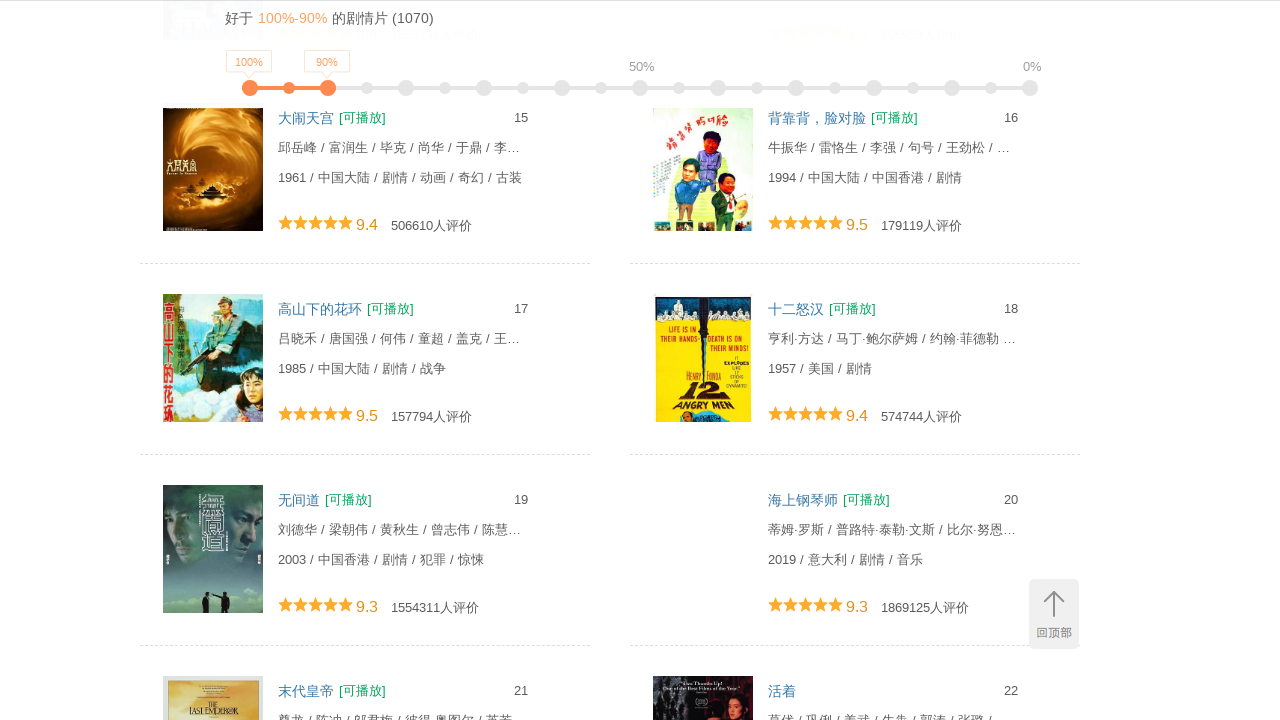

Verified movie list items are present after scroll
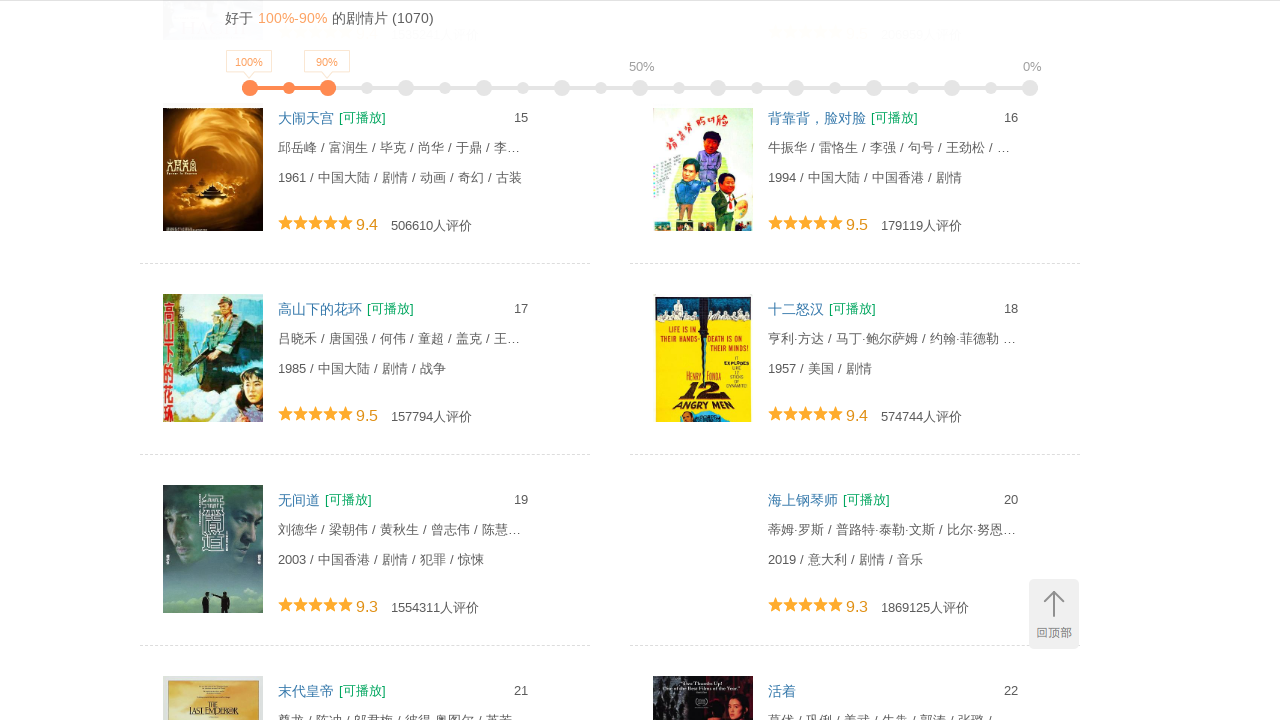

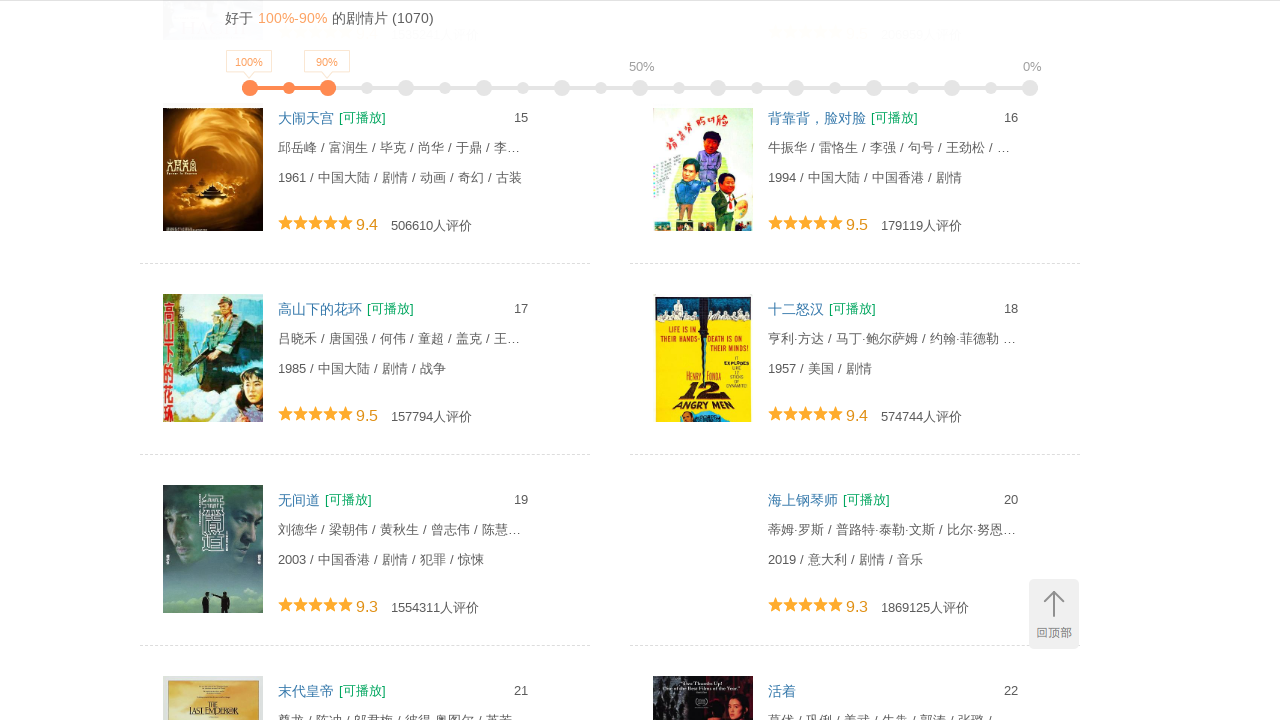